Tests navigation from the elements page to the text box page by clicking on the Text Box menu item and verifying the URL changes correctly.

Starting URL: https://demoqa.com/elements

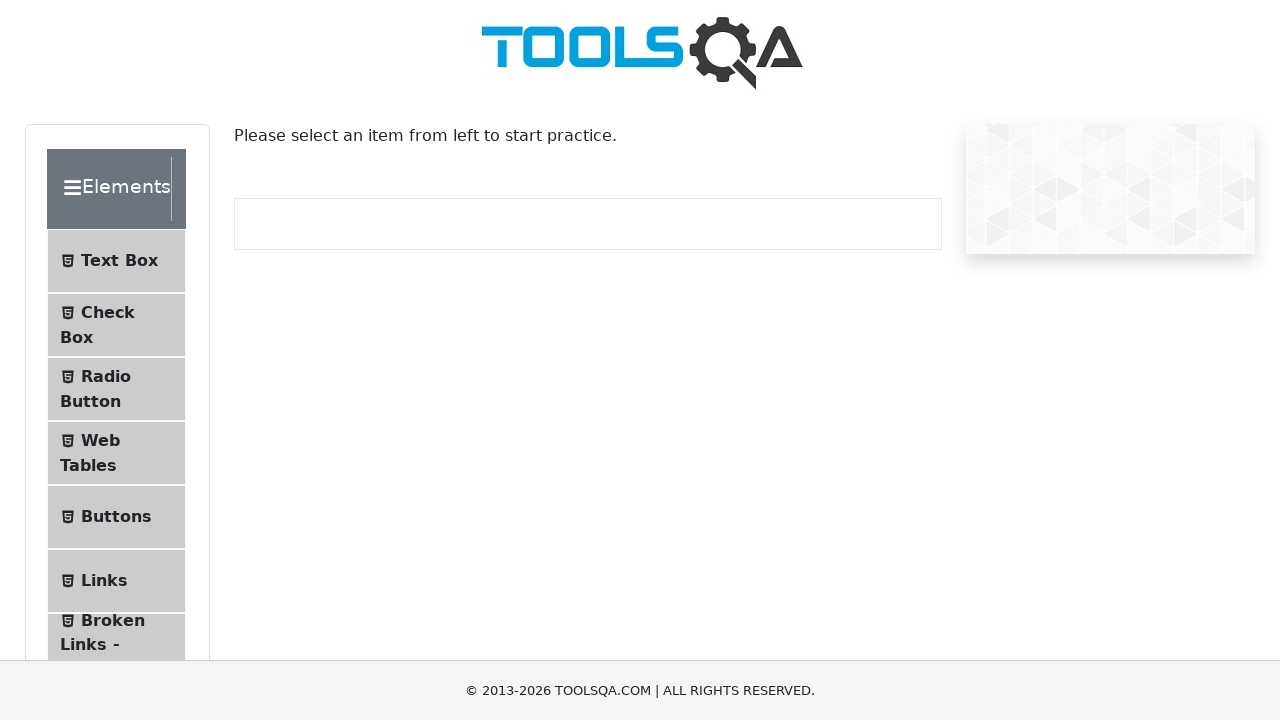

Clicked on the Text Box menu item at (116, 261) on xpath=//li[@id="item-0"] >> nth=0
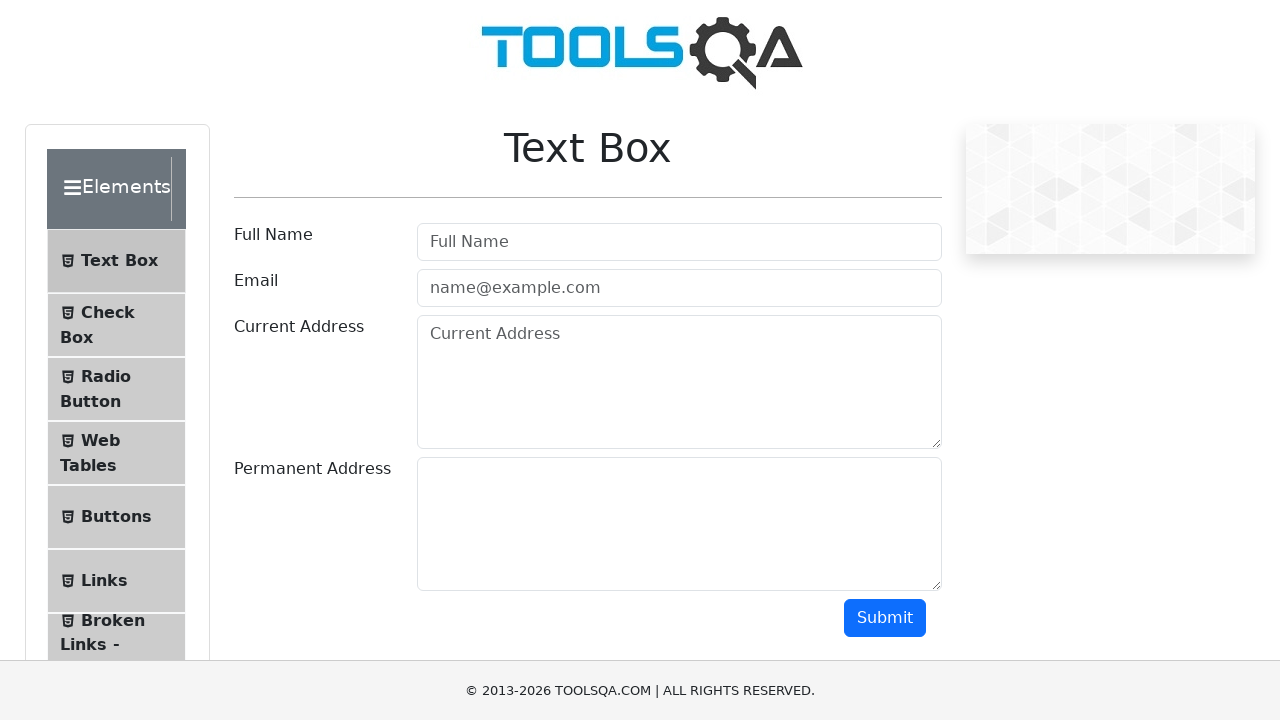

Verified navigation to text box page - URL changed to https://demoqa.com/text-box
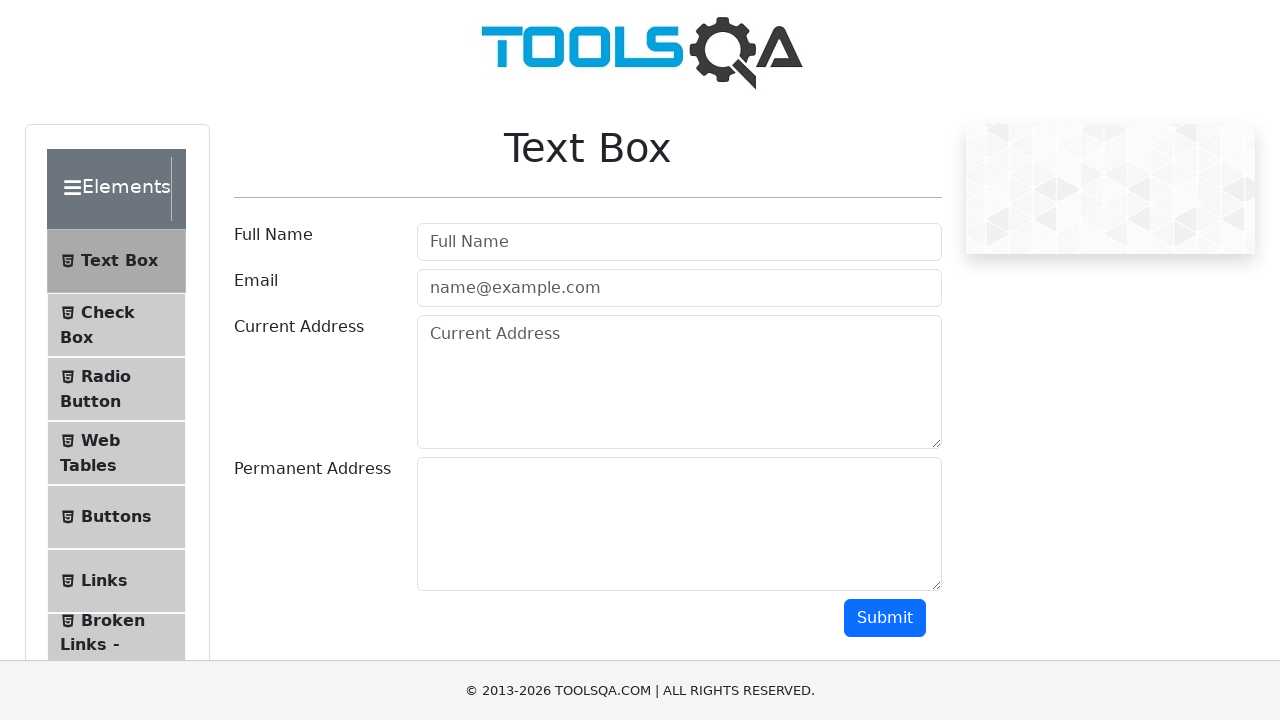

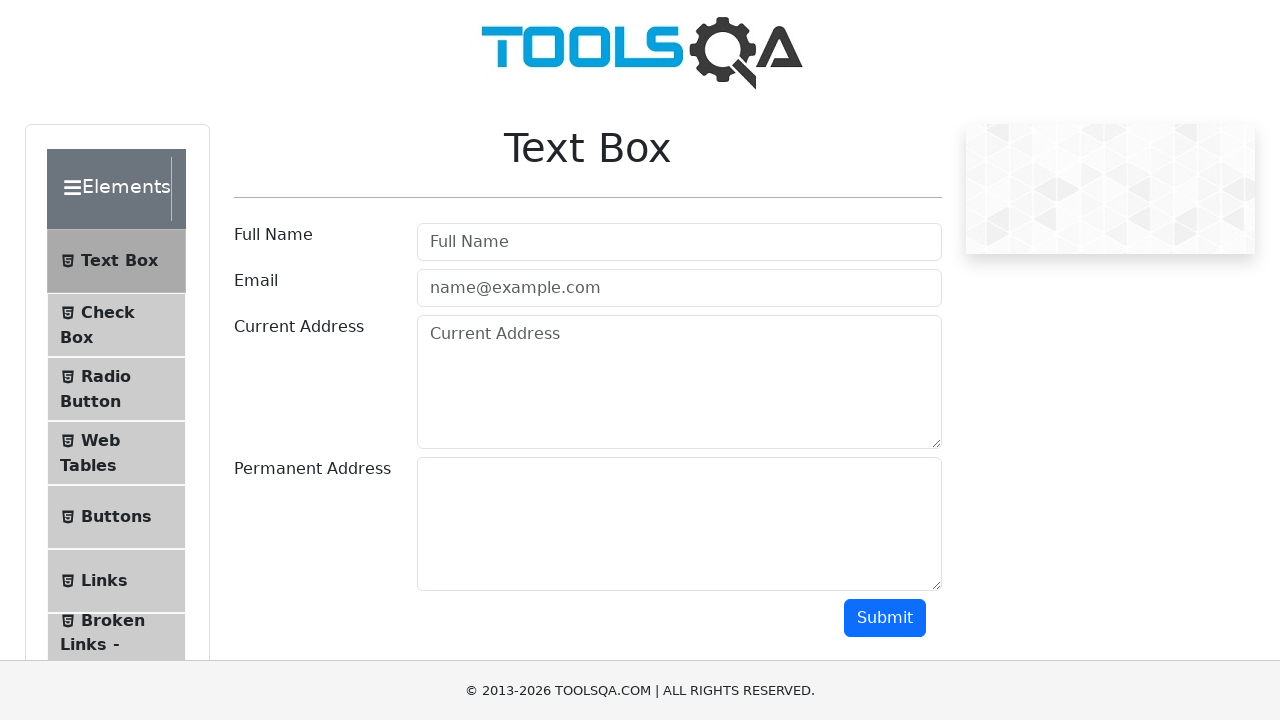